Tests the forgot password flow by clicking the "forget password" link and verifying that the reset password heading is displayed on the resulting page.

Starting URL: https://beta.docuport.app

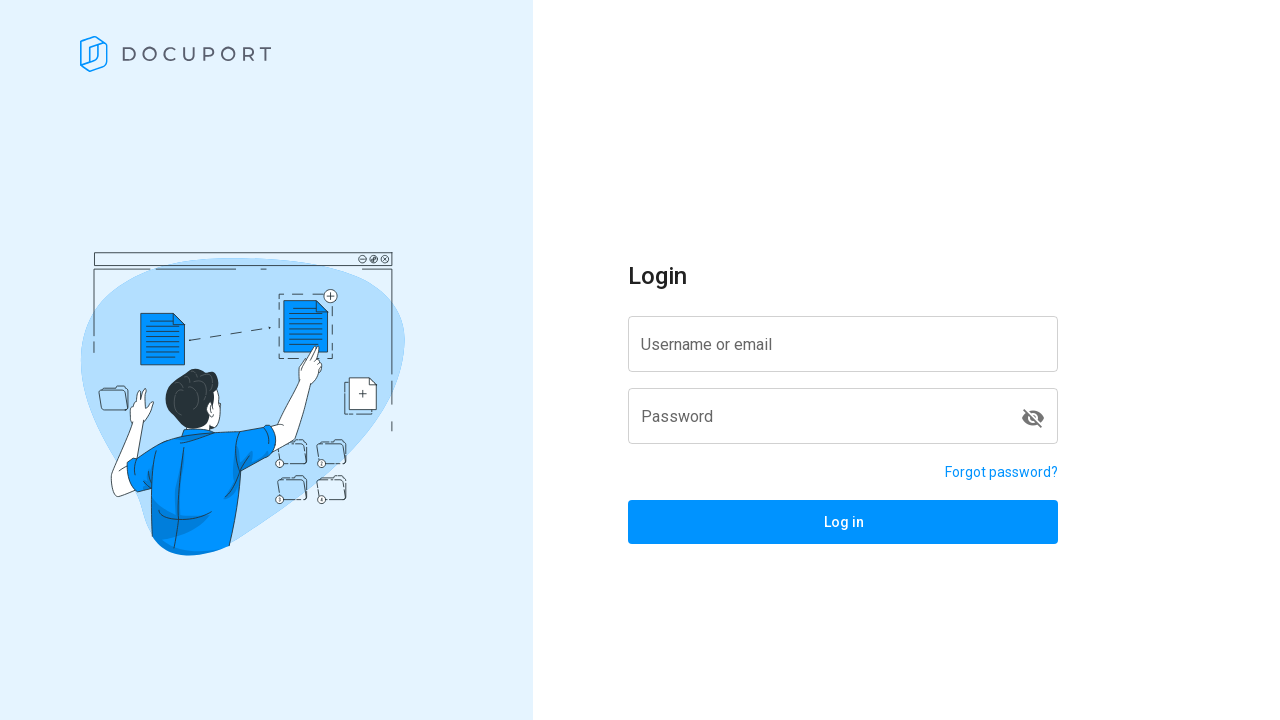

Navigated to https://beta.docuport.app
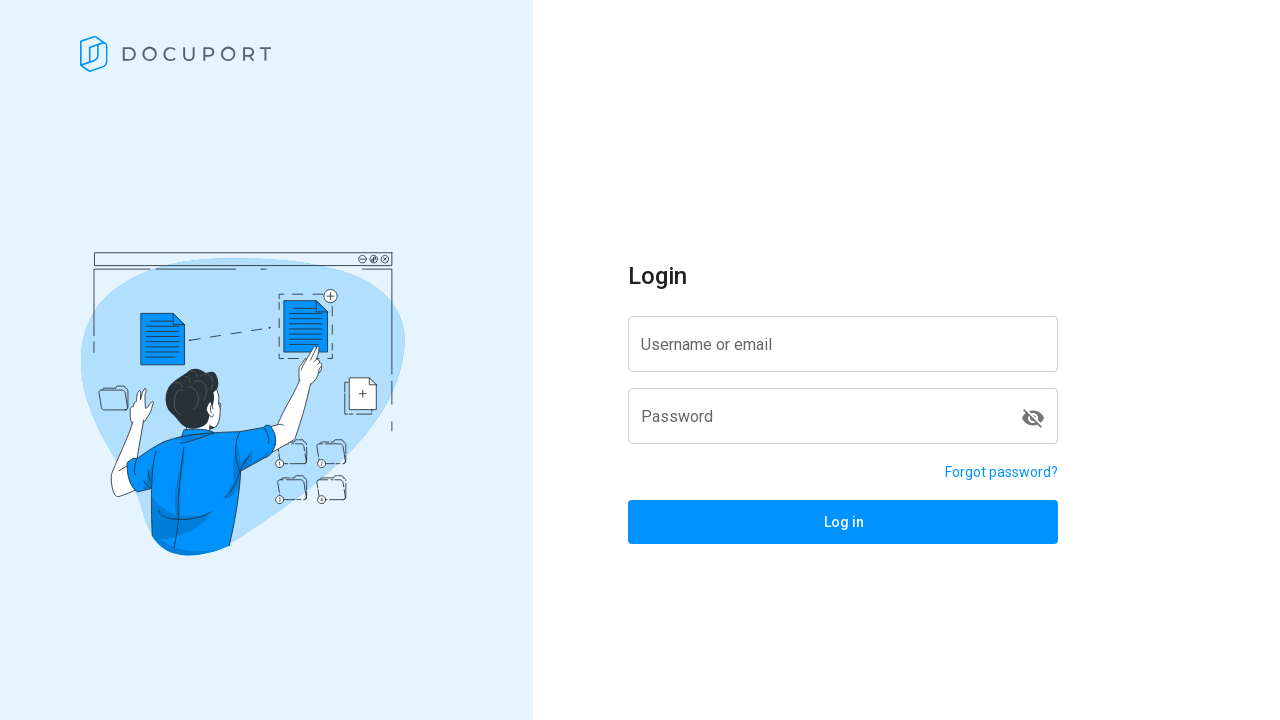

Clicked the 'forget password' link at (1002, 472) on a[href='/reset-password']
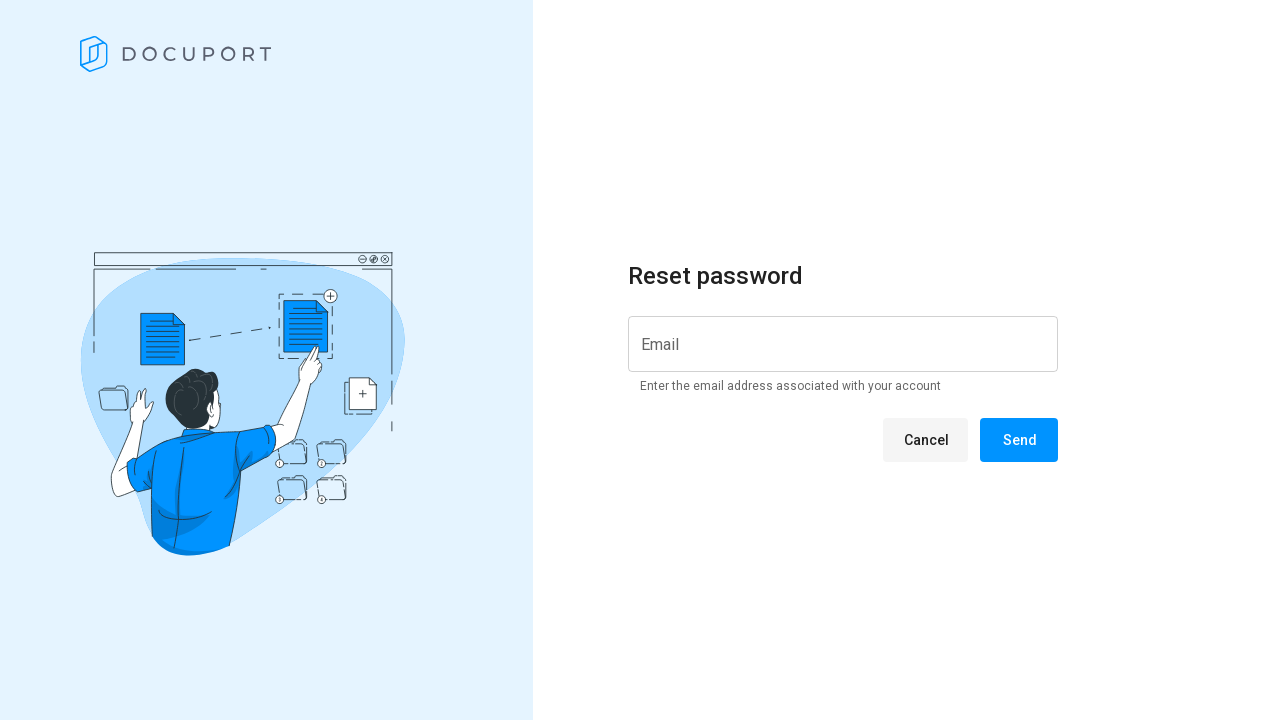

Reset password heading selector became visible
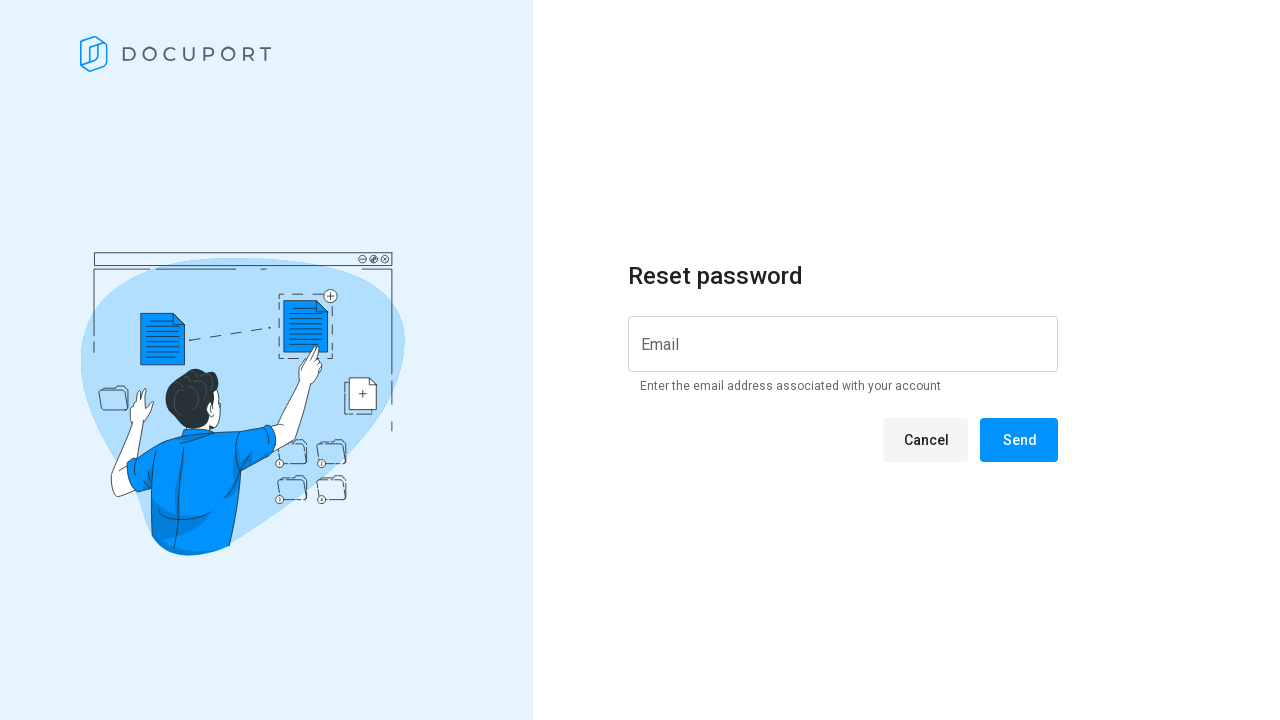

Reset password heading element is visible and ready
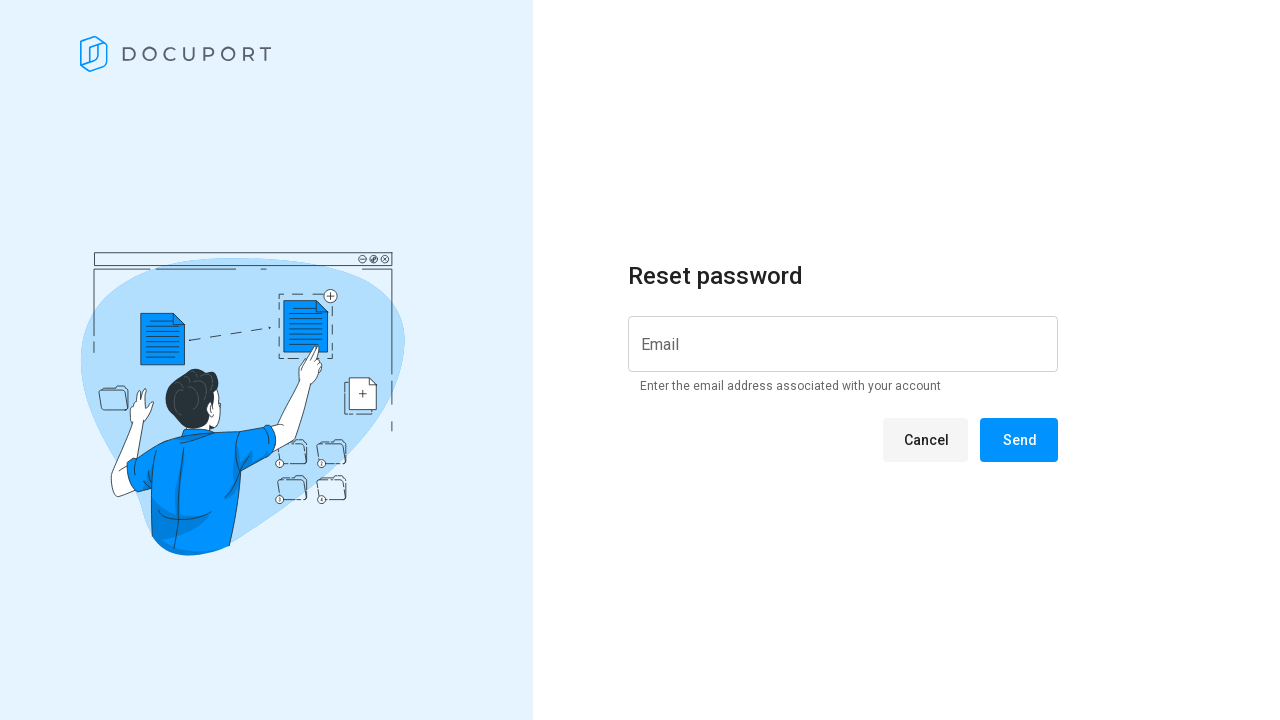

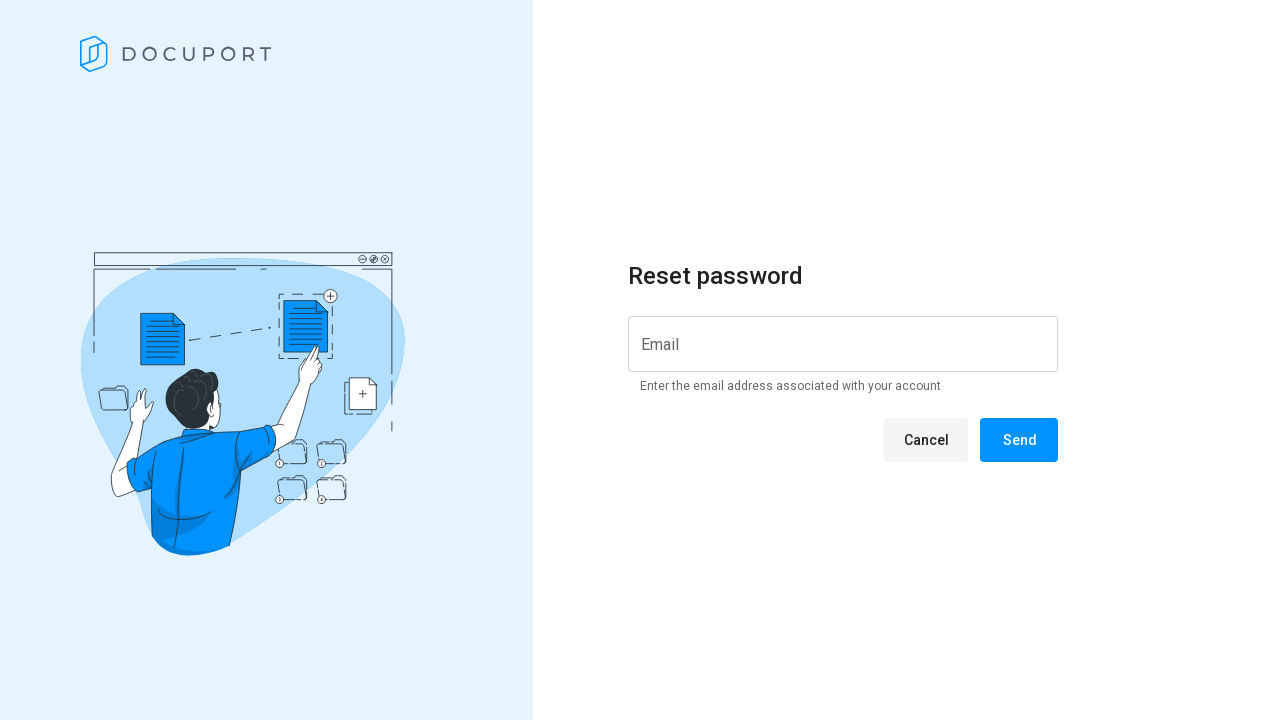